Tests search functionality by entering a search term and verifying filtered results

Starting URL: https://rahulshettyacademy.com/seleniumPractise/#/offers

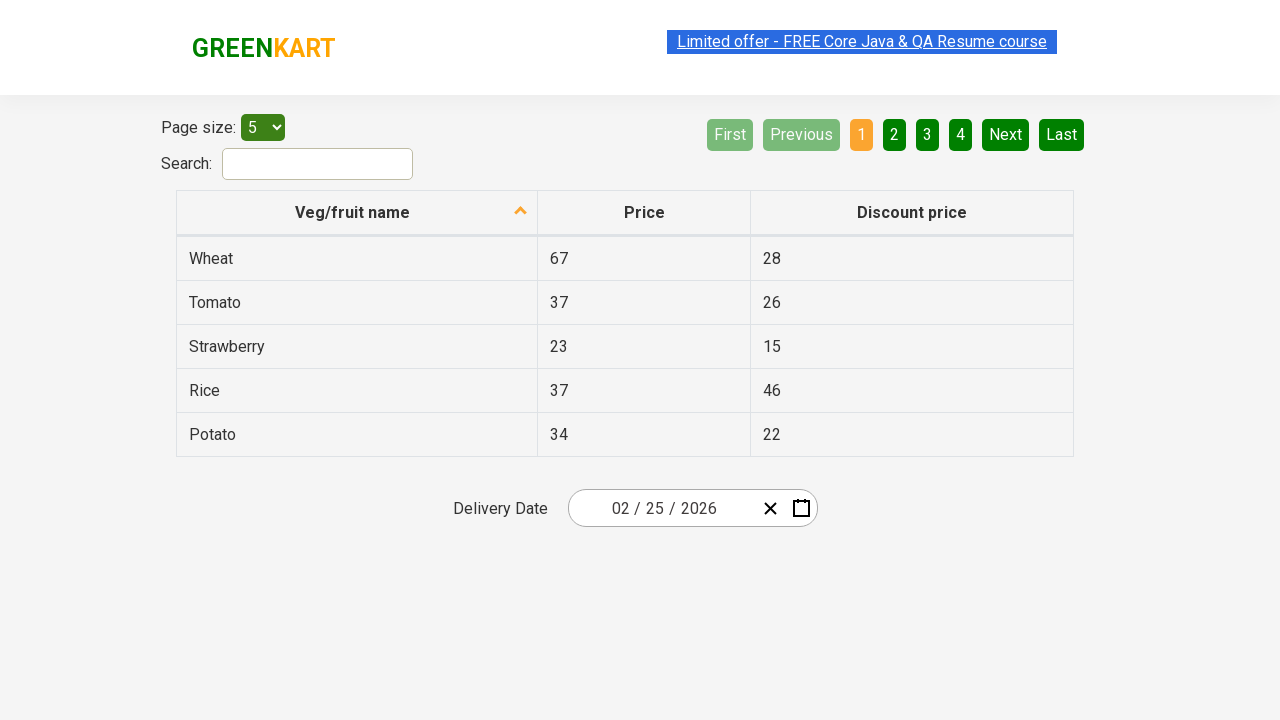

Entered search term 'tomato' in search field on input[type='search']
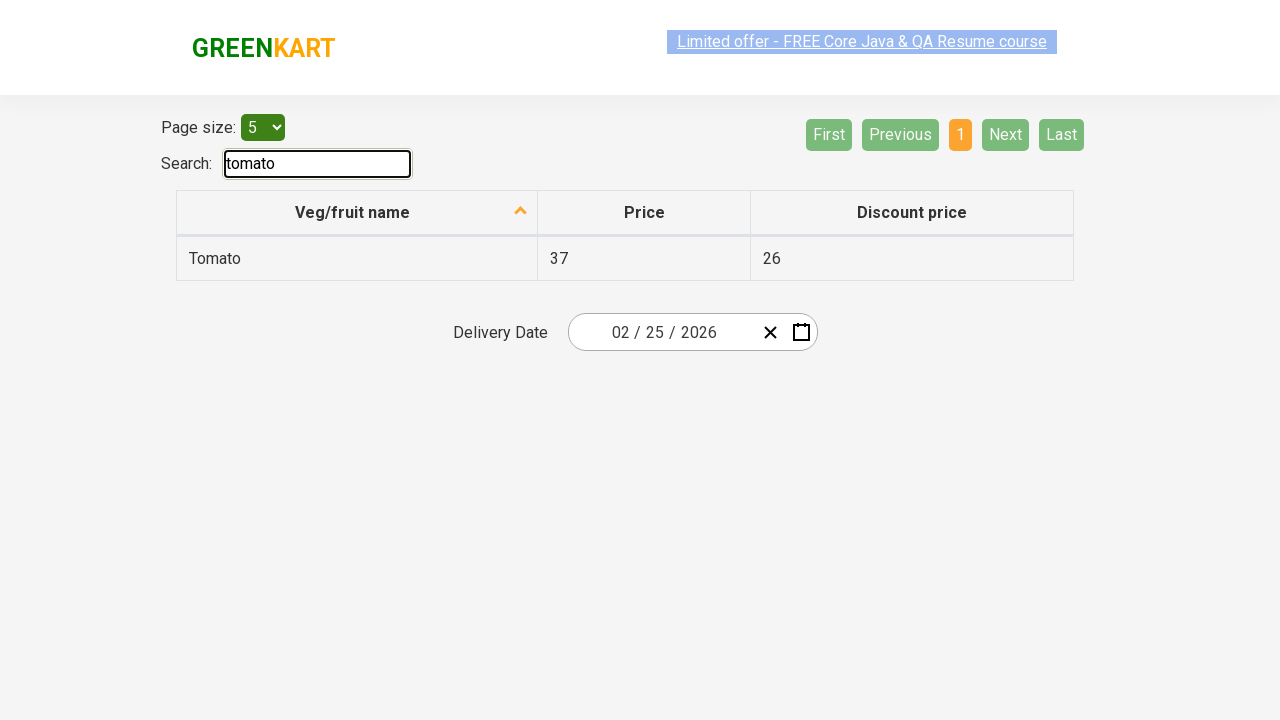

Search results updated and filtered table loaded
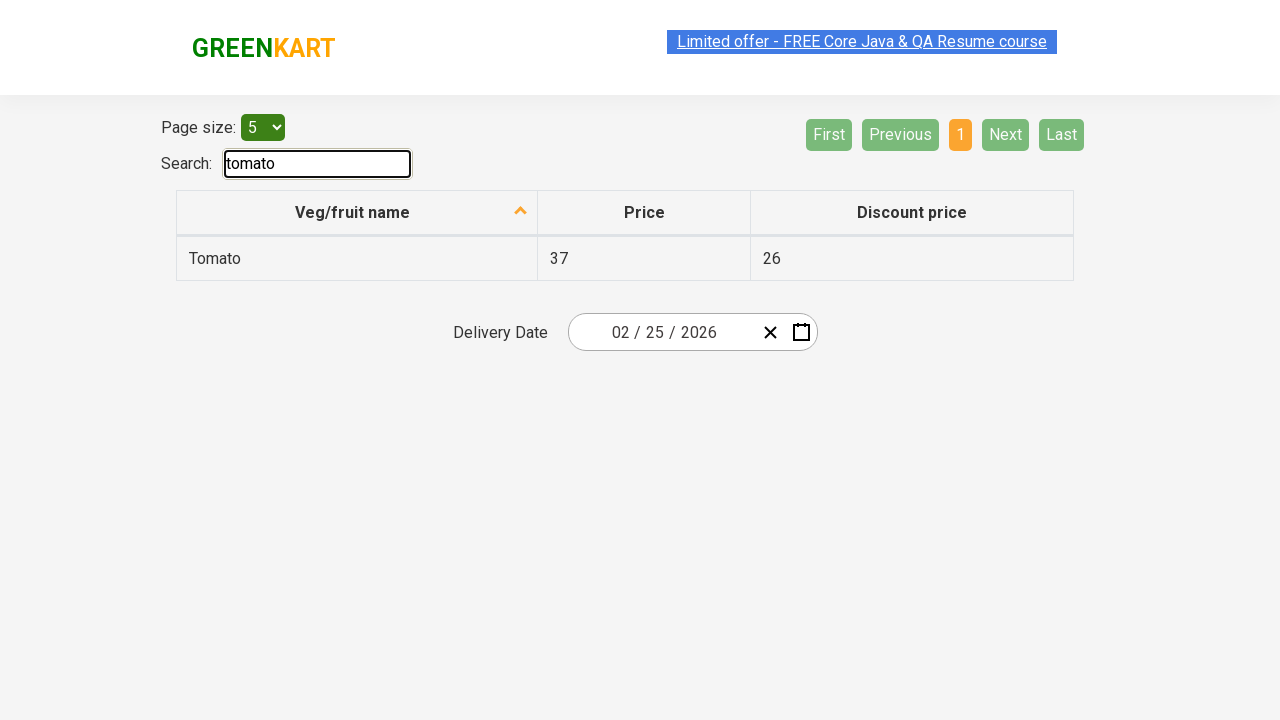

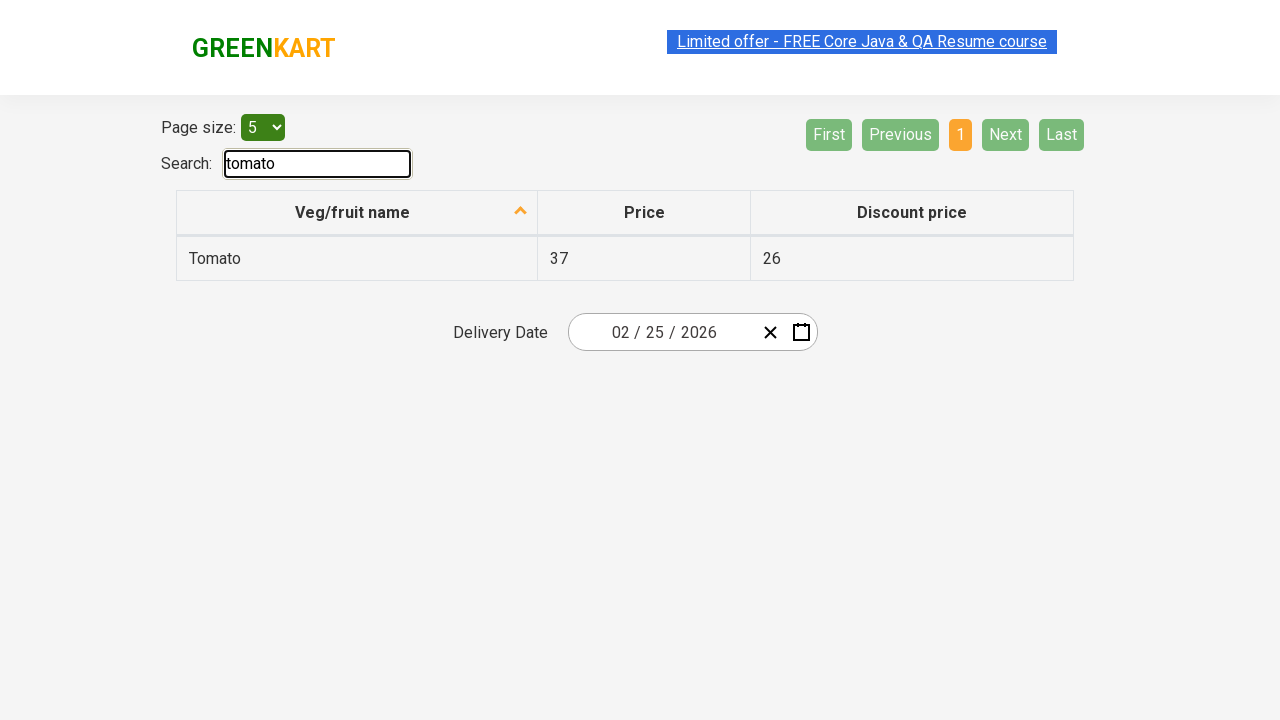